Opens YouTube homepage and maximizes the browser window to verify the page loads successfully

Starting URL: https://www.youtube.com/

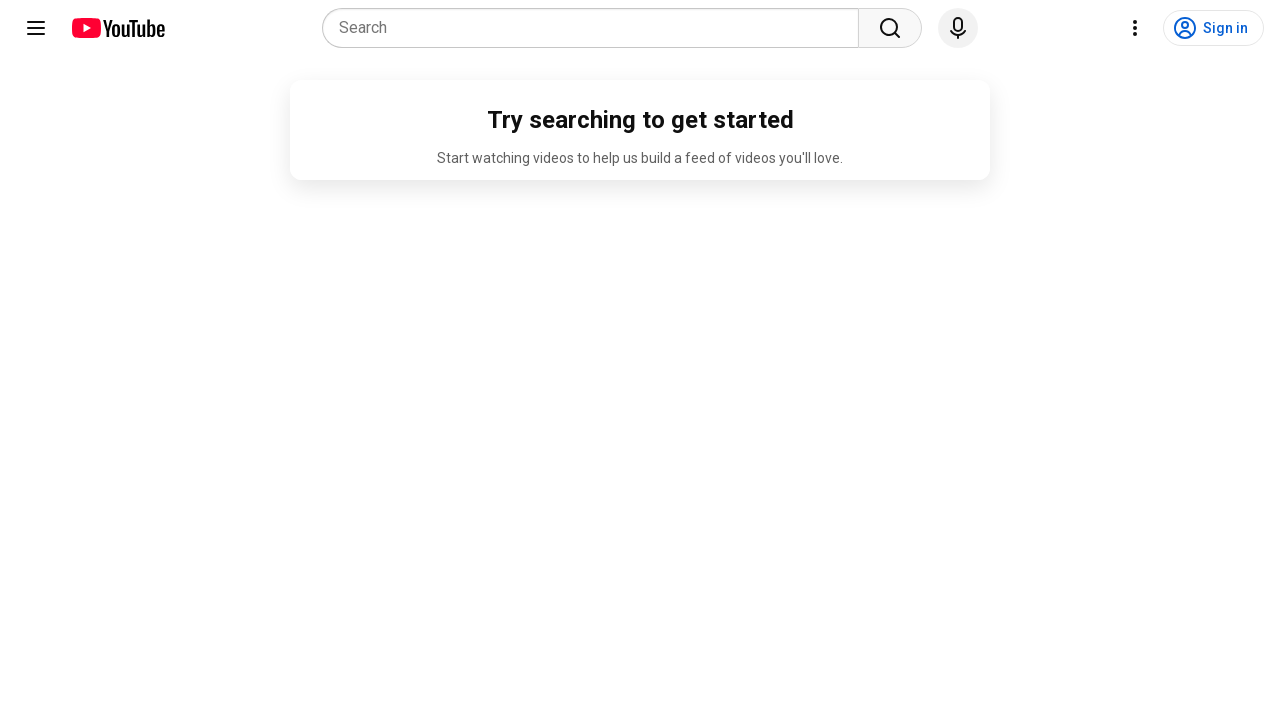

Set viewport size to 1920x1080 to maximize browser window
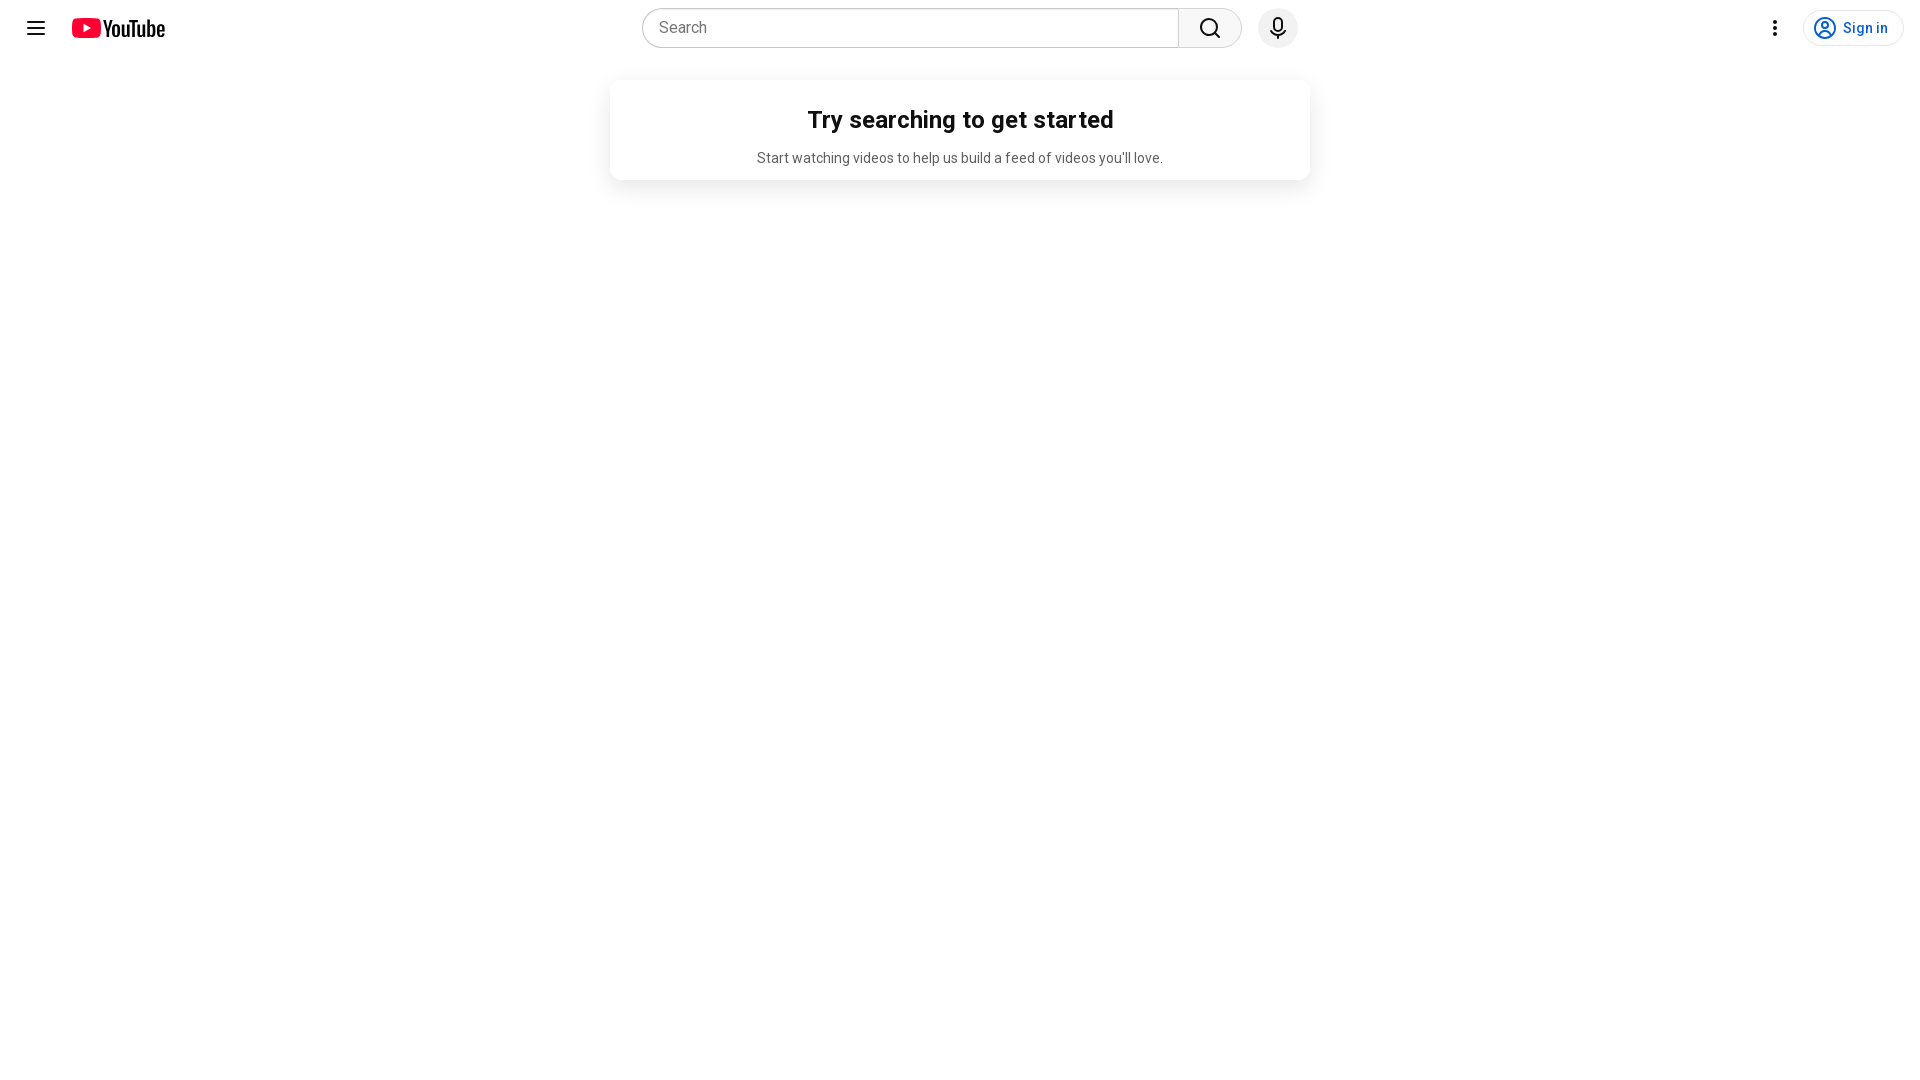

YouTube homepage loaded successfully with DOM content ready
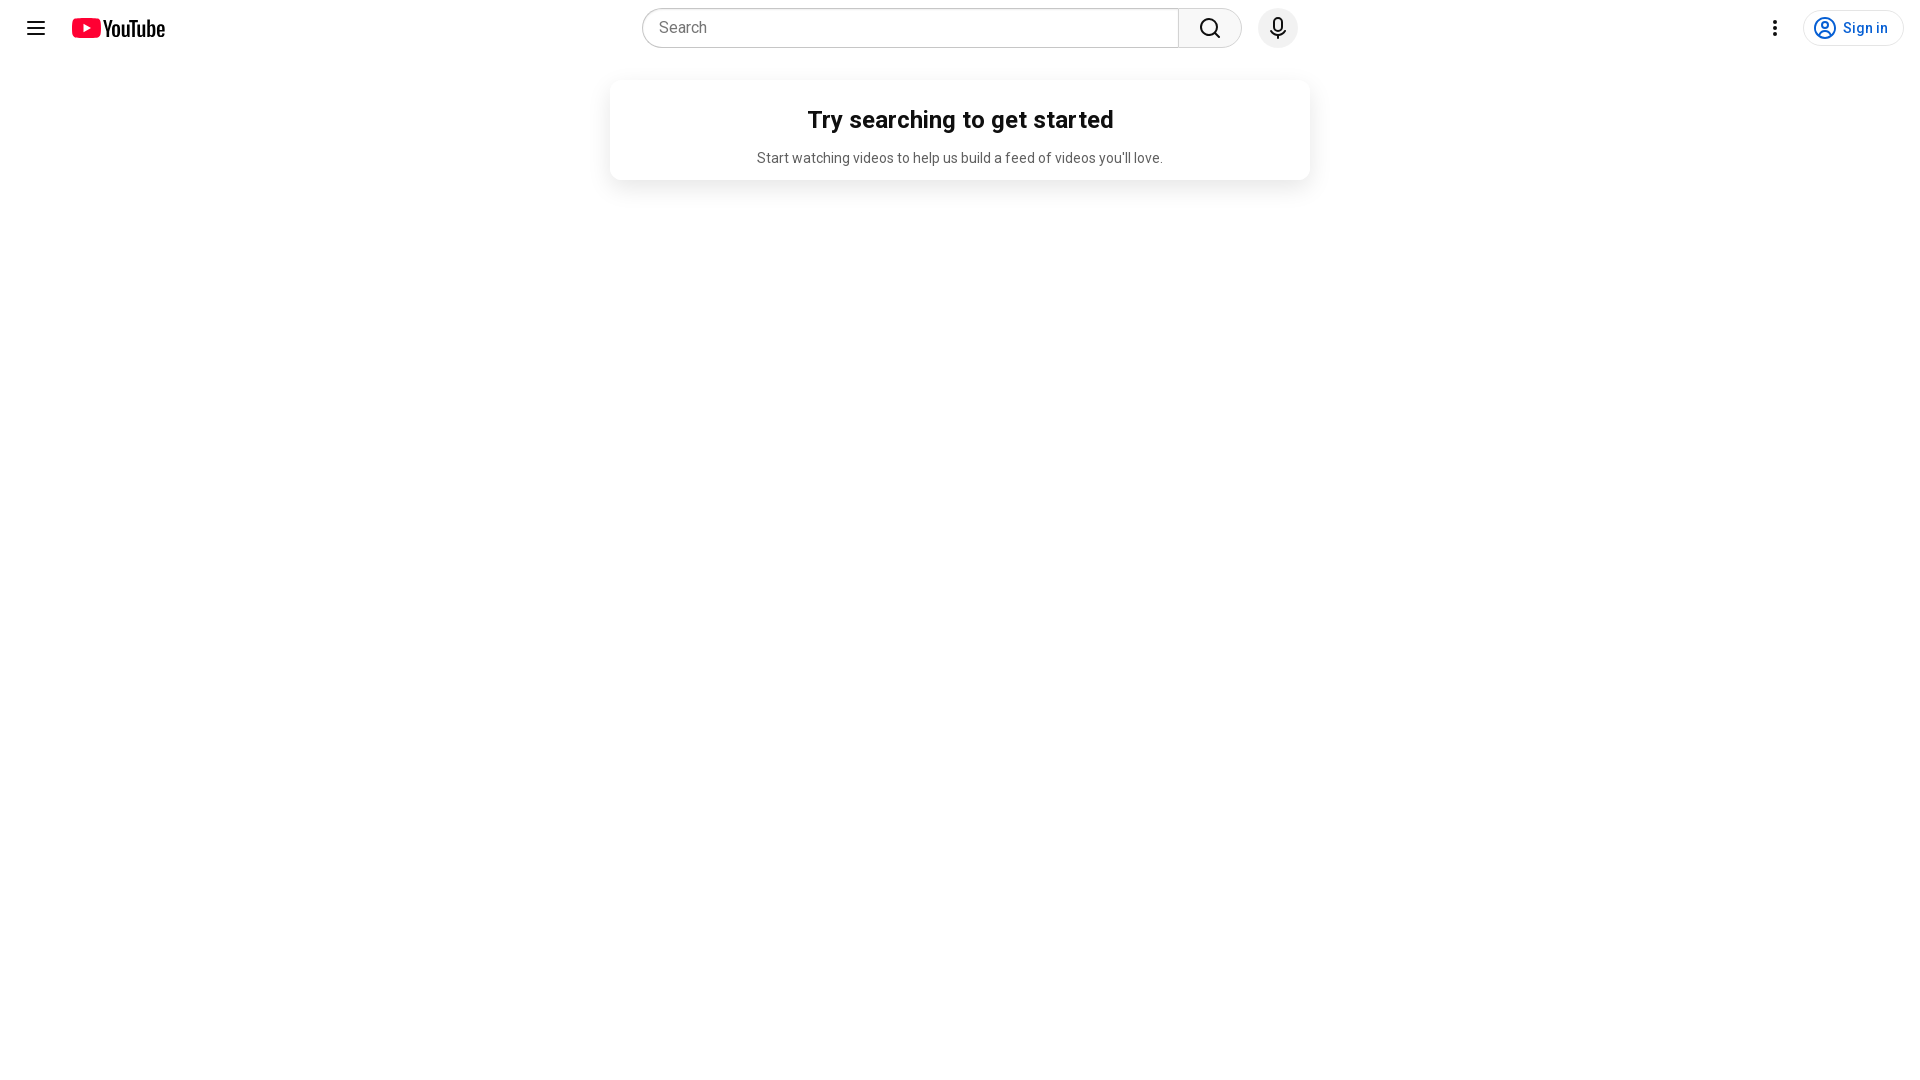

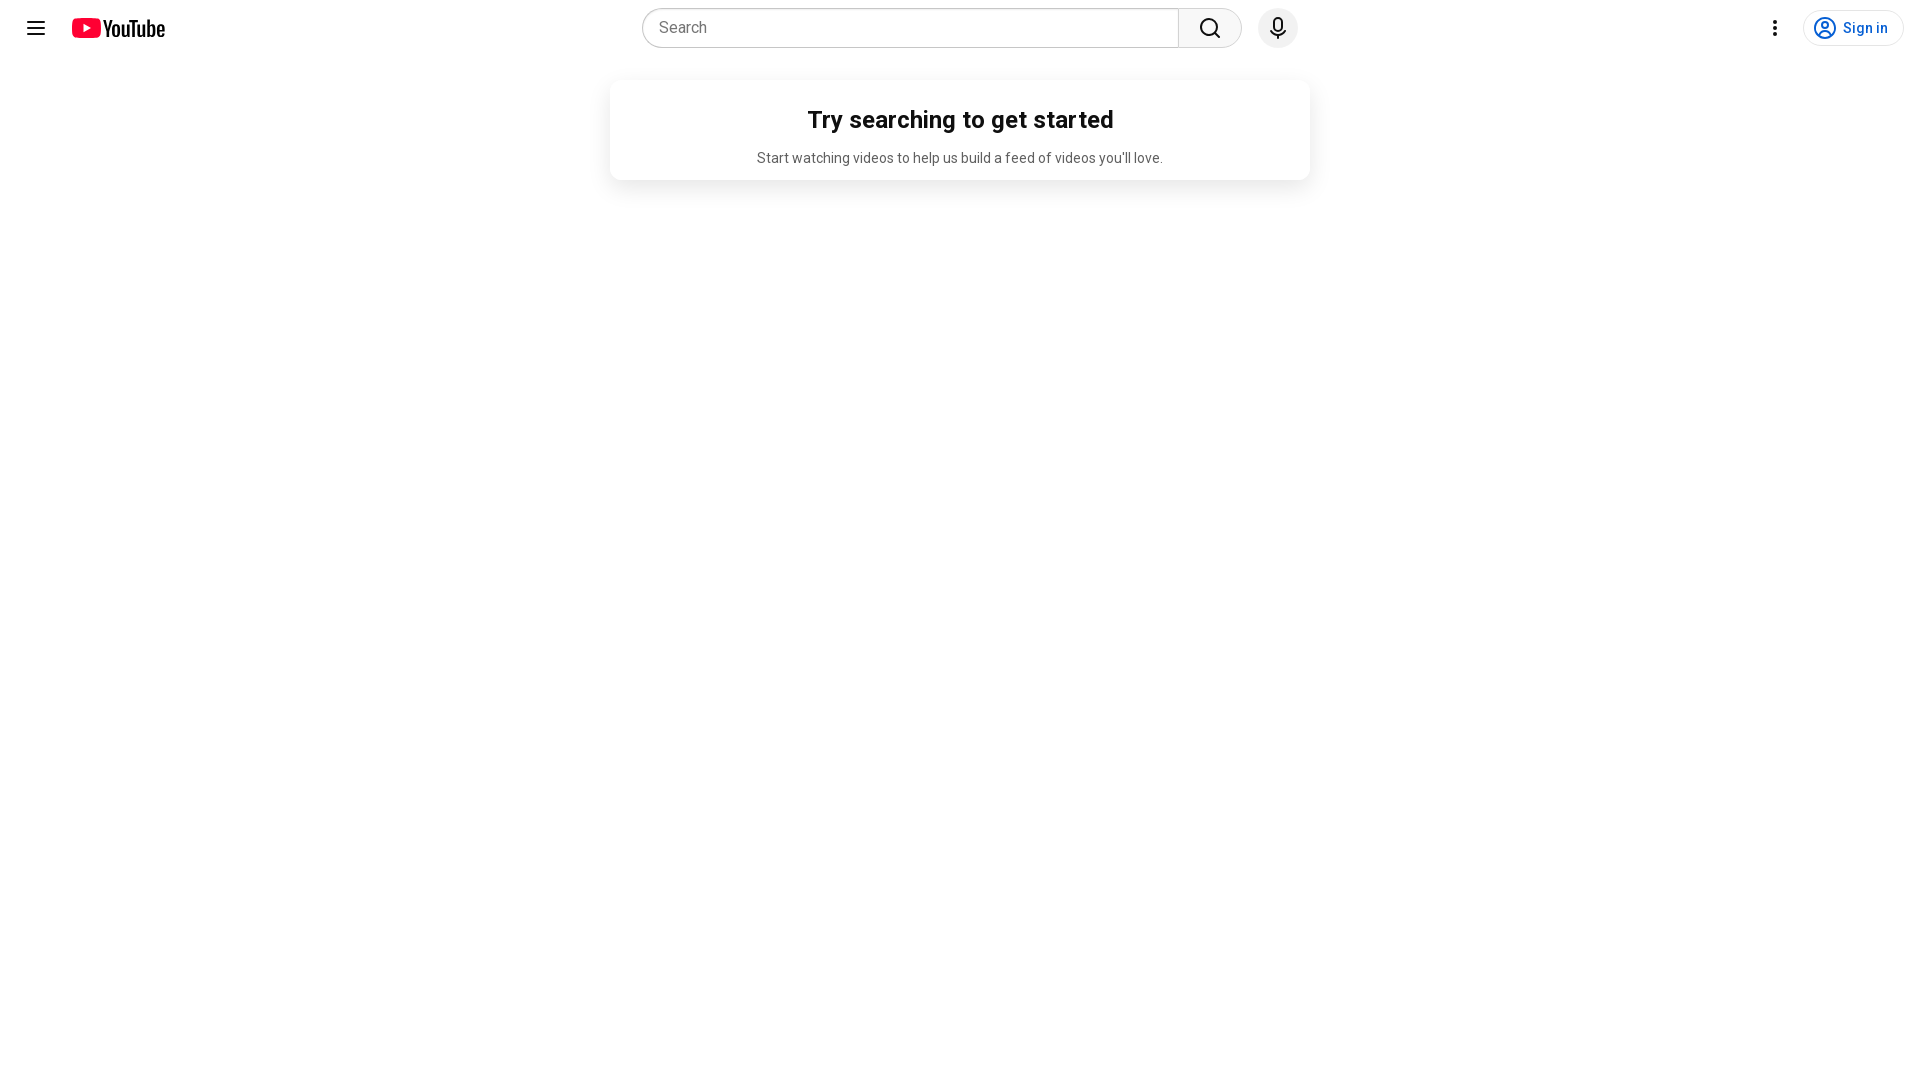